Tests checkbox functionality by clicking all available checkboxes

Starting URL: https://codenboxautomationlab.com/practice/

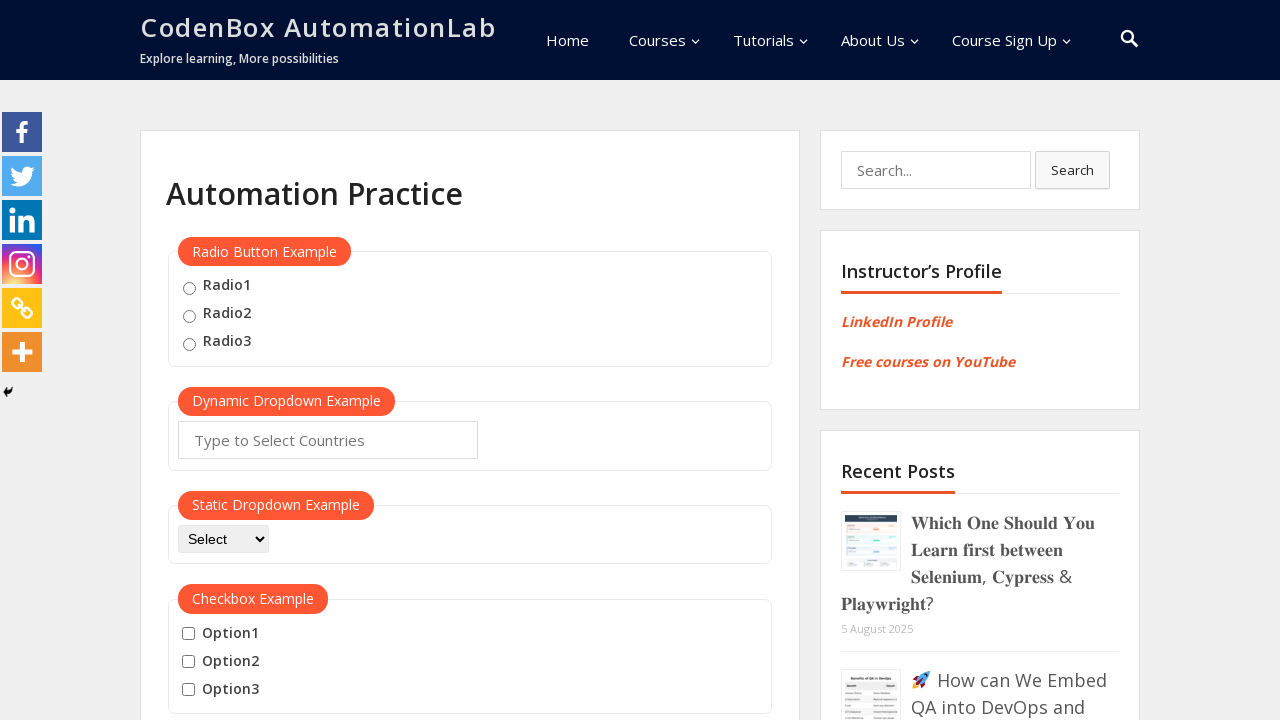

Navigated to CodeNBox practice page
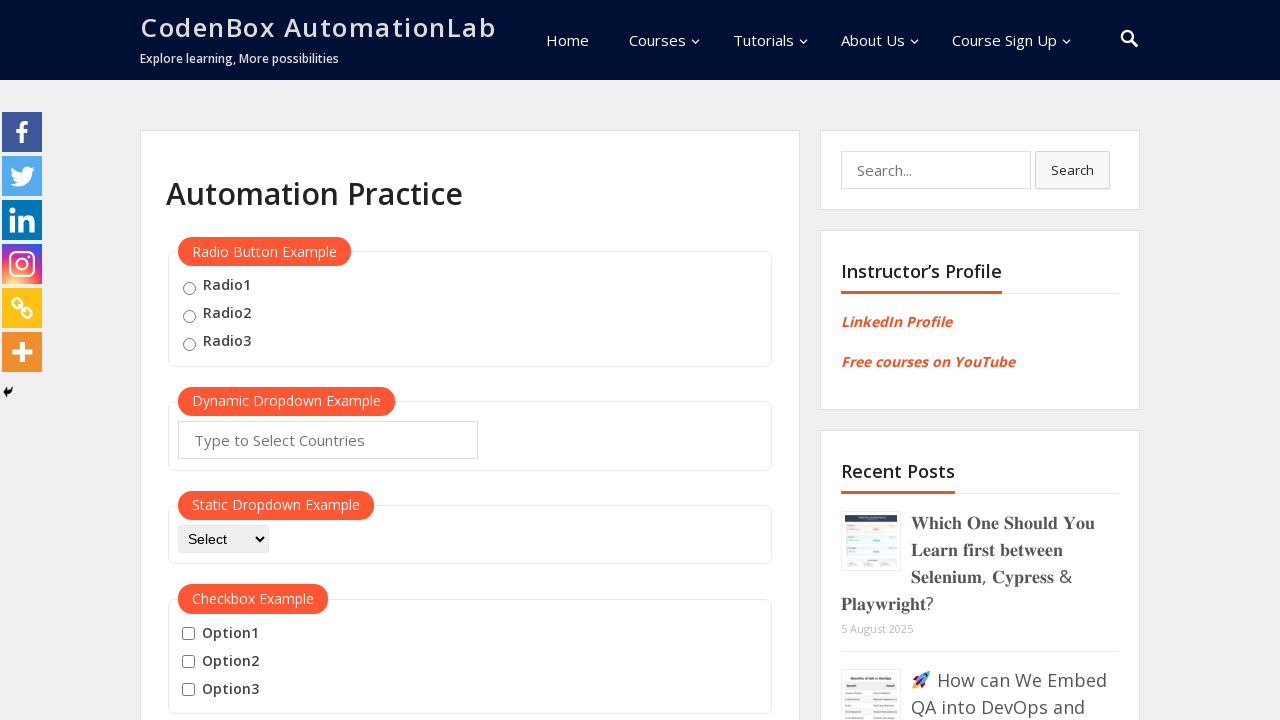

Located all checkboxes in the checkbox example section
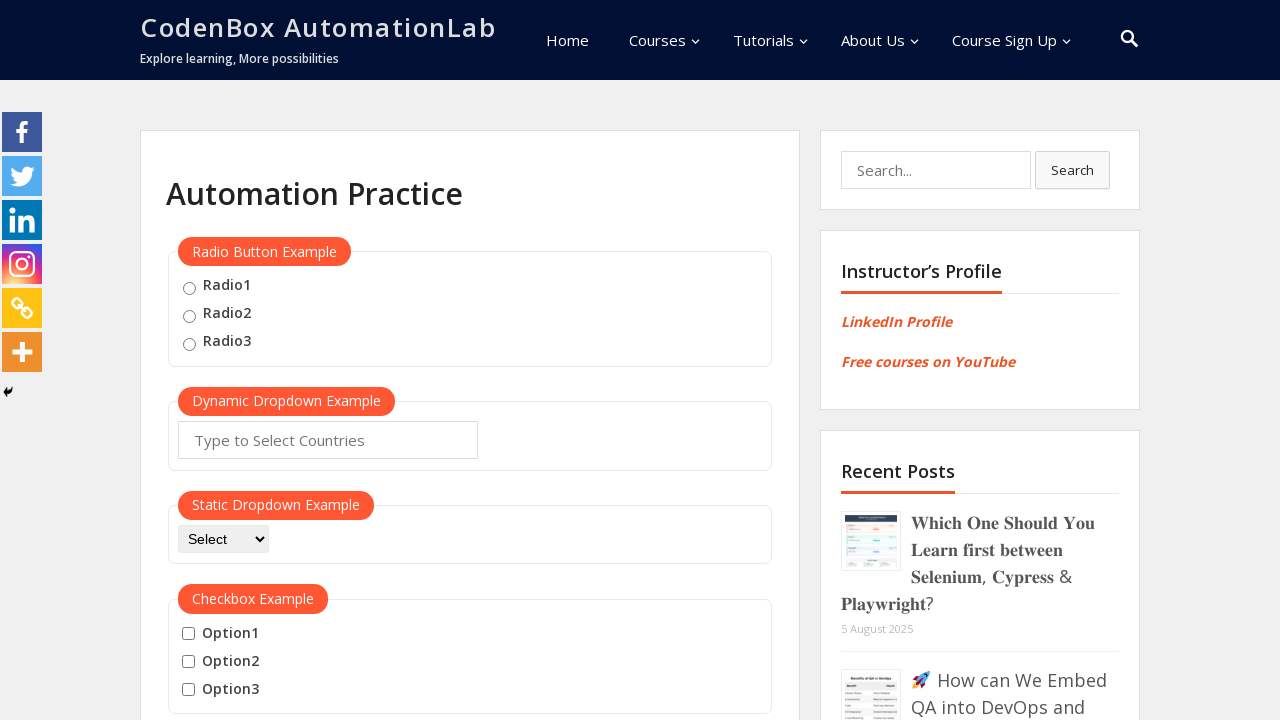

Clicked checkbox 1 at (188, 634) on #checkbox-example input >> nth=0
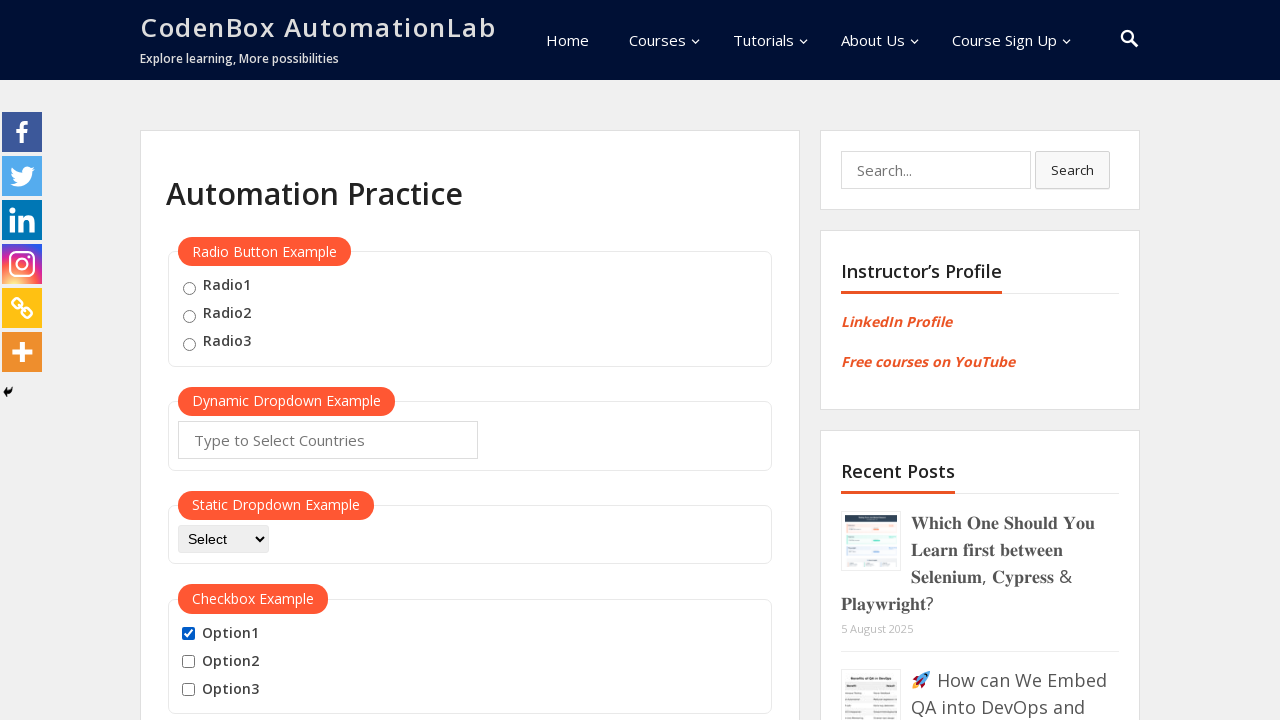

Clicked checkbox 2 at (188, 662) on #checkbox-example input >> nth=1
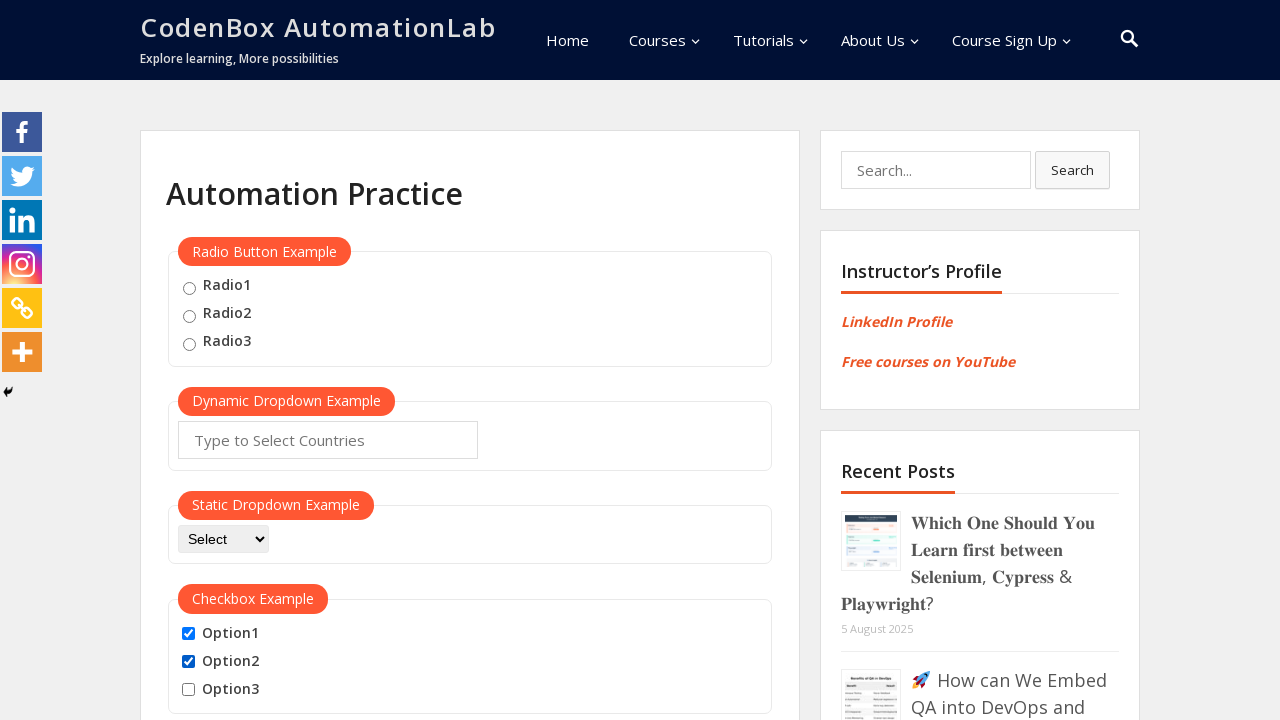

Clicked checkbox 3 at (188, 690) on #checkbox-example input >> nth=2
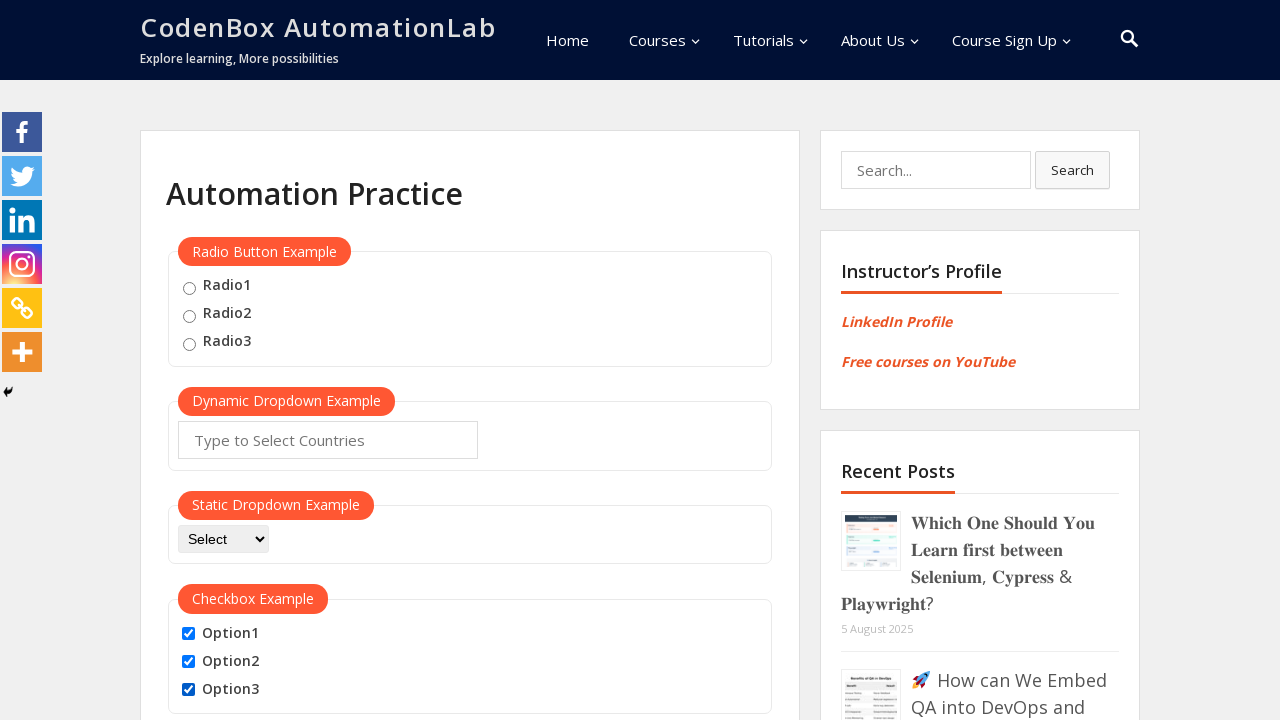

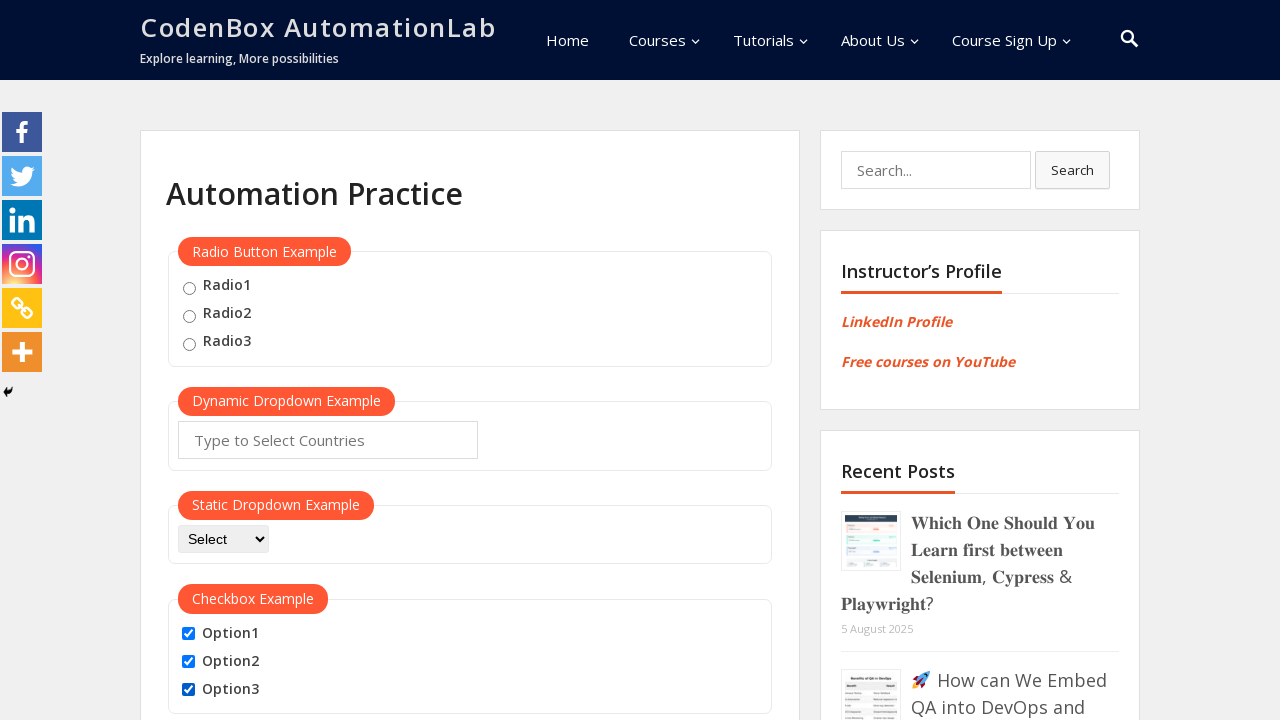